Tests link navigation and form filling by clicking a specific link text, then completing a form with first name, last name, city, and country fields before submitting.

Starting URL: http://suninjuly.github.io/find_link_text

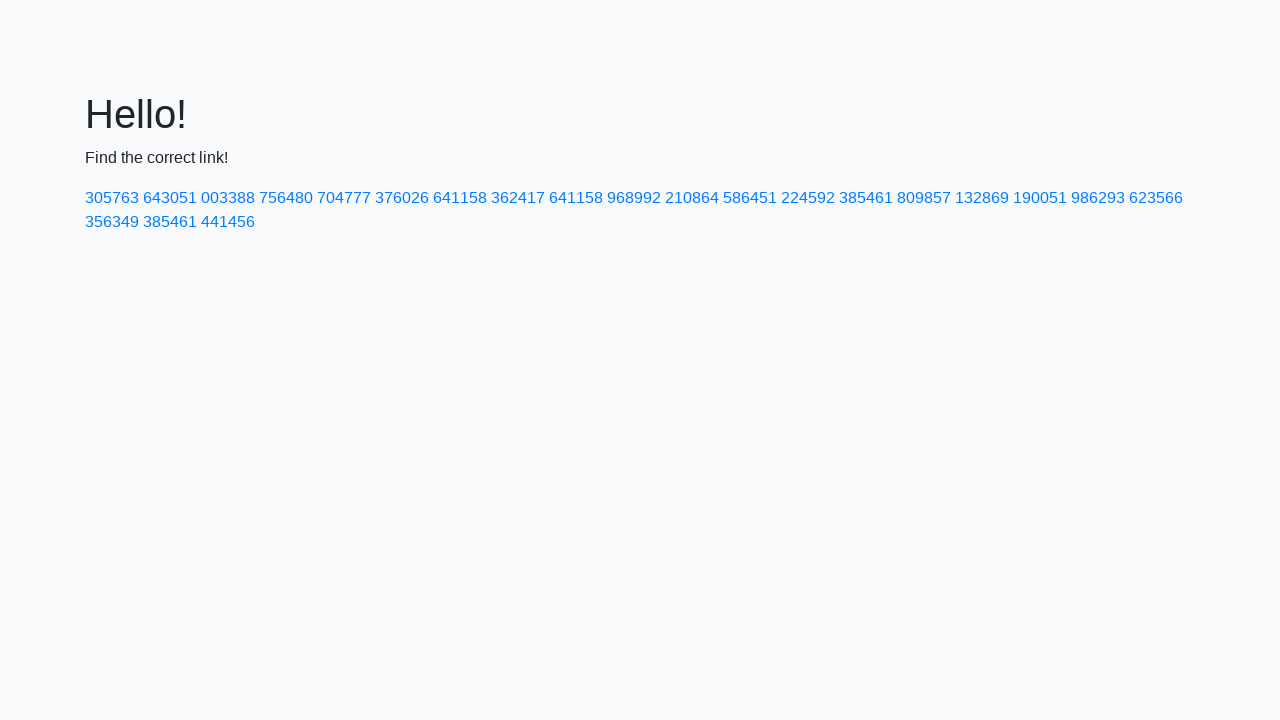

Clicked link with text '224592' at (808, 198) on text=224592
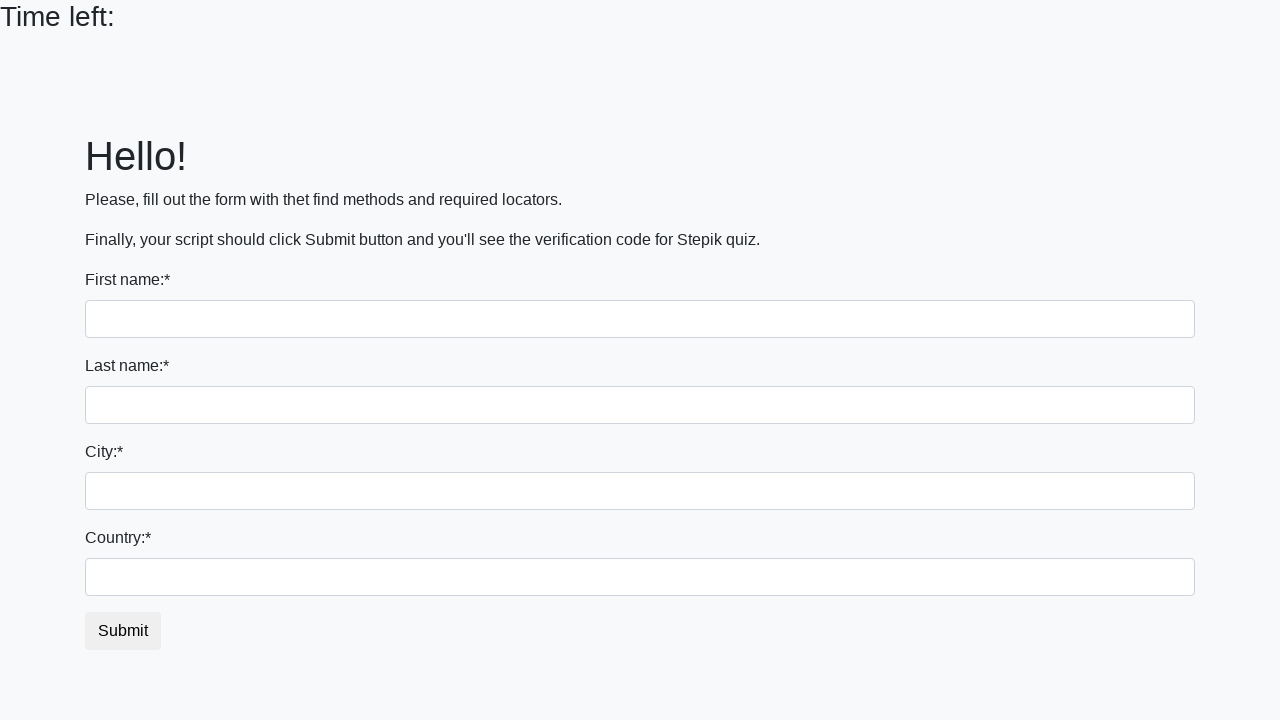

Filled first name field with 'Ivan' on input
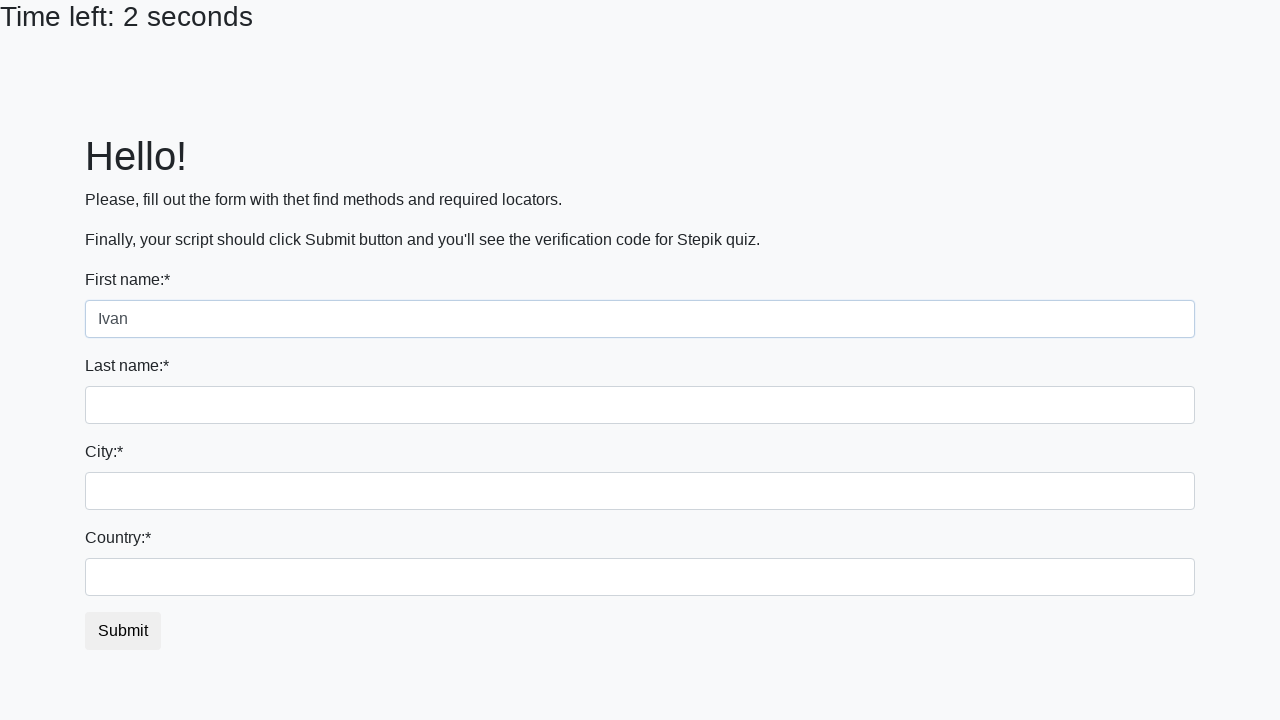

Filled last name field with 'Petrov' on input[name='last_name']
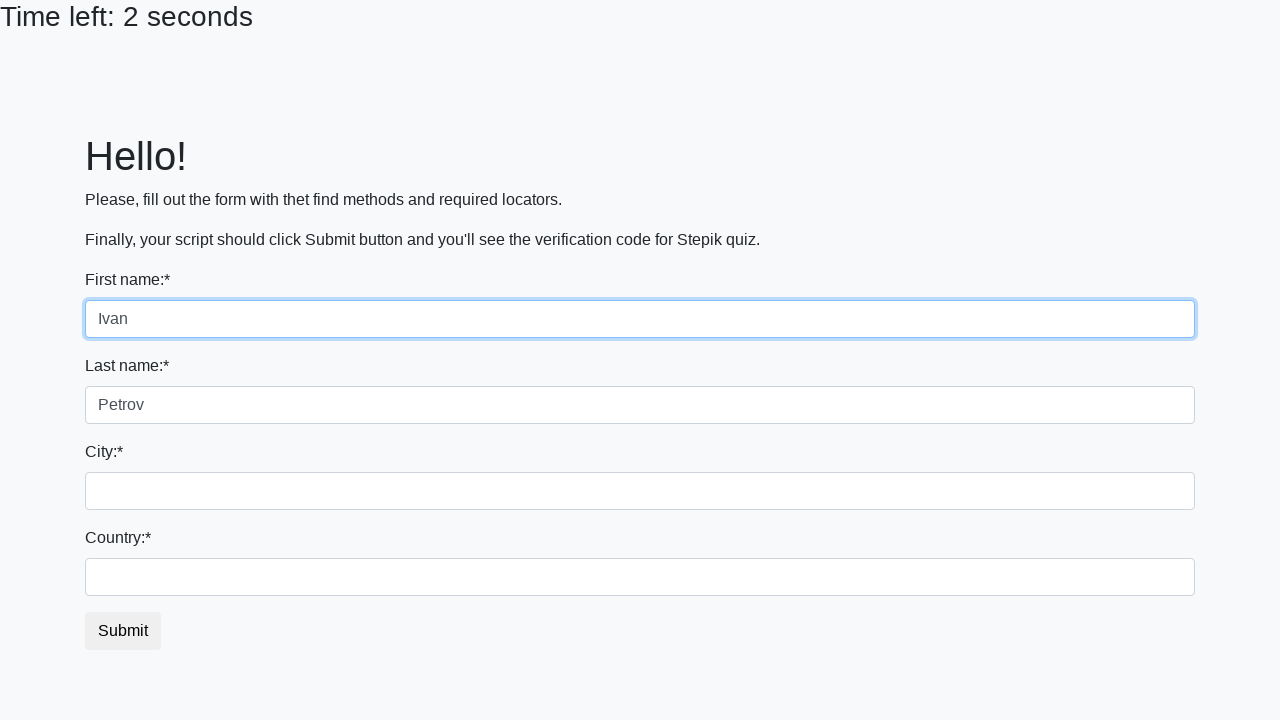

Filled city field with 'Smolensk' on .city
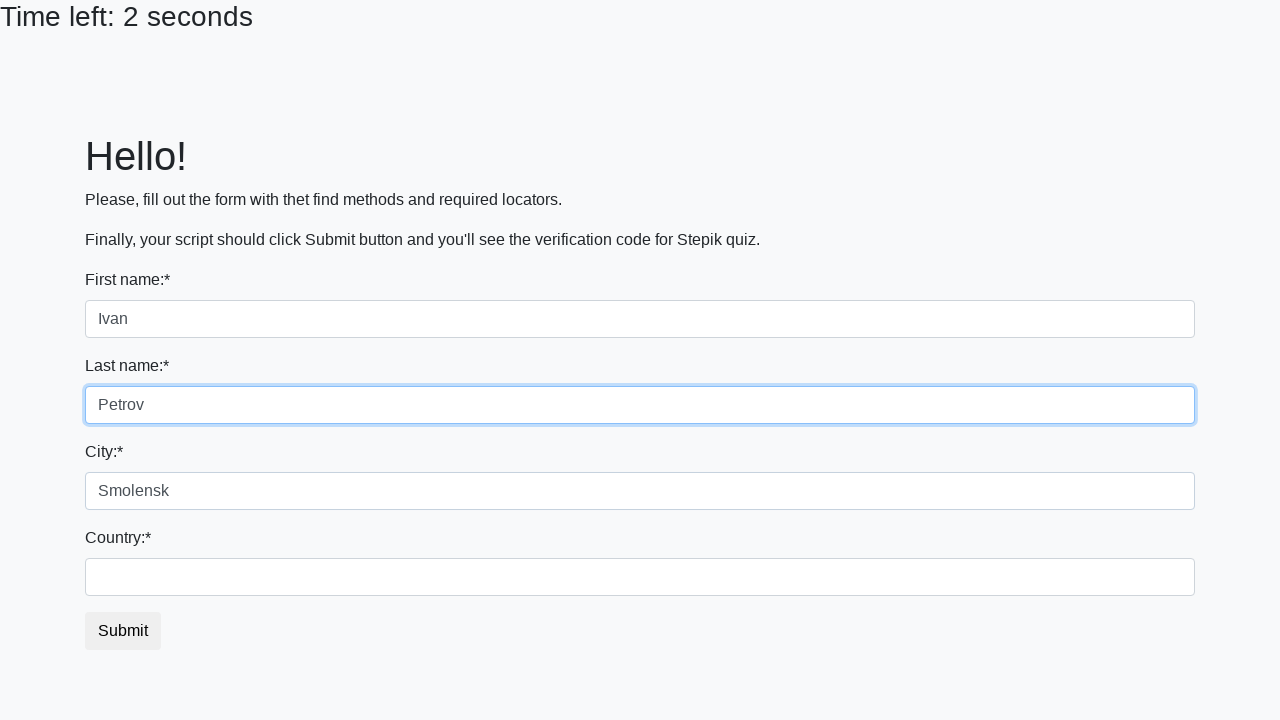

Filled country field with 'Russia' on #country
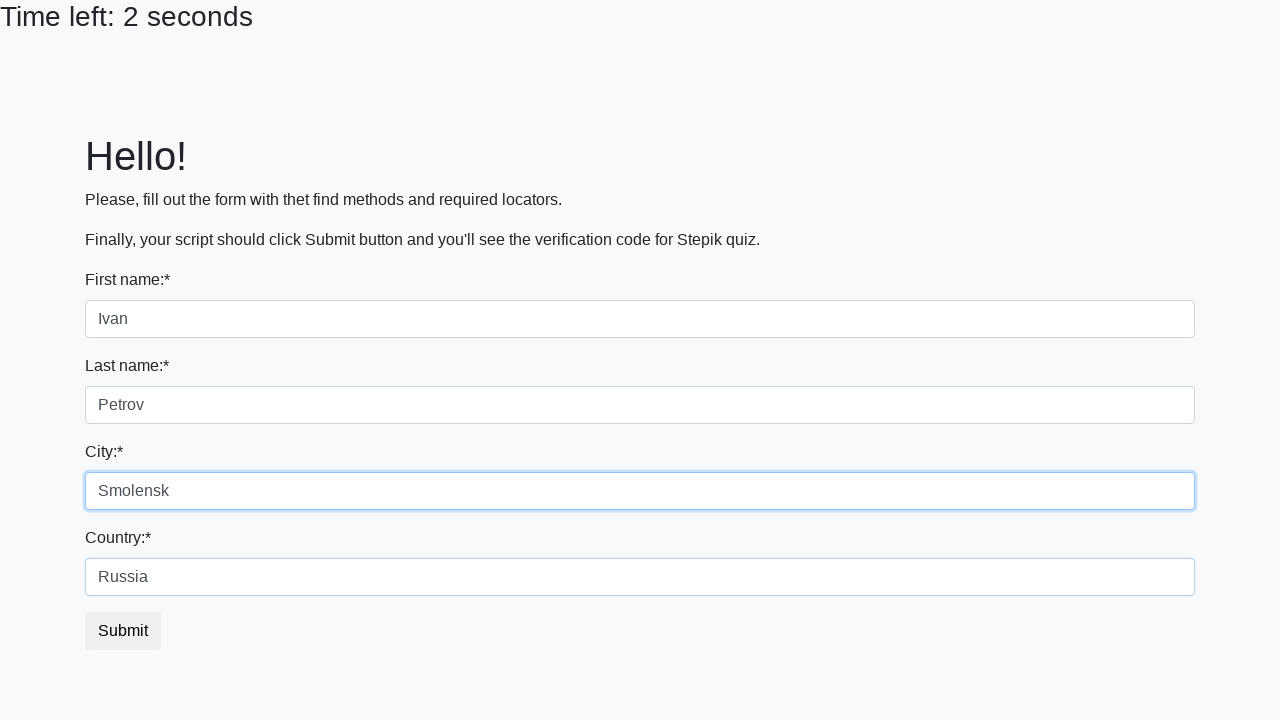

Clicked submit button to complete form at (123, 631) on button.btn
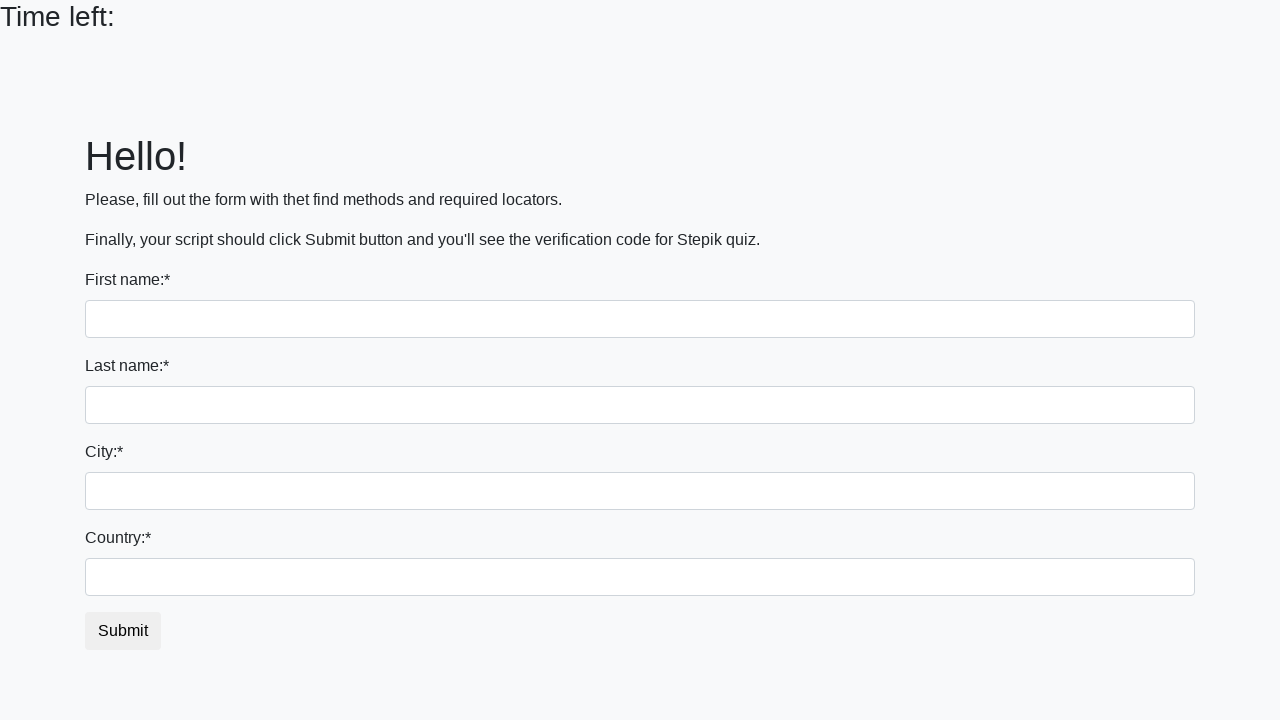

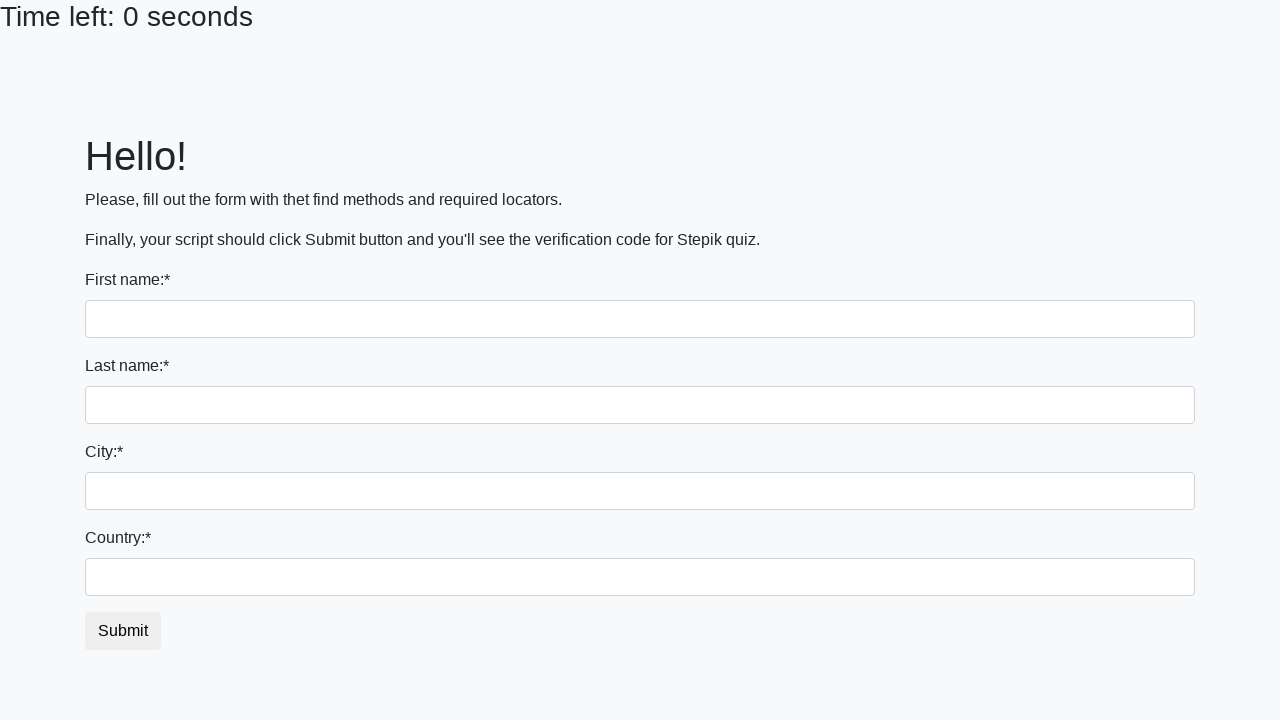